Tests JavaScript prompt dialog by entering text and verifying the result

Starting URL: https://the-internet.herokuapp.com/javascript_alerts

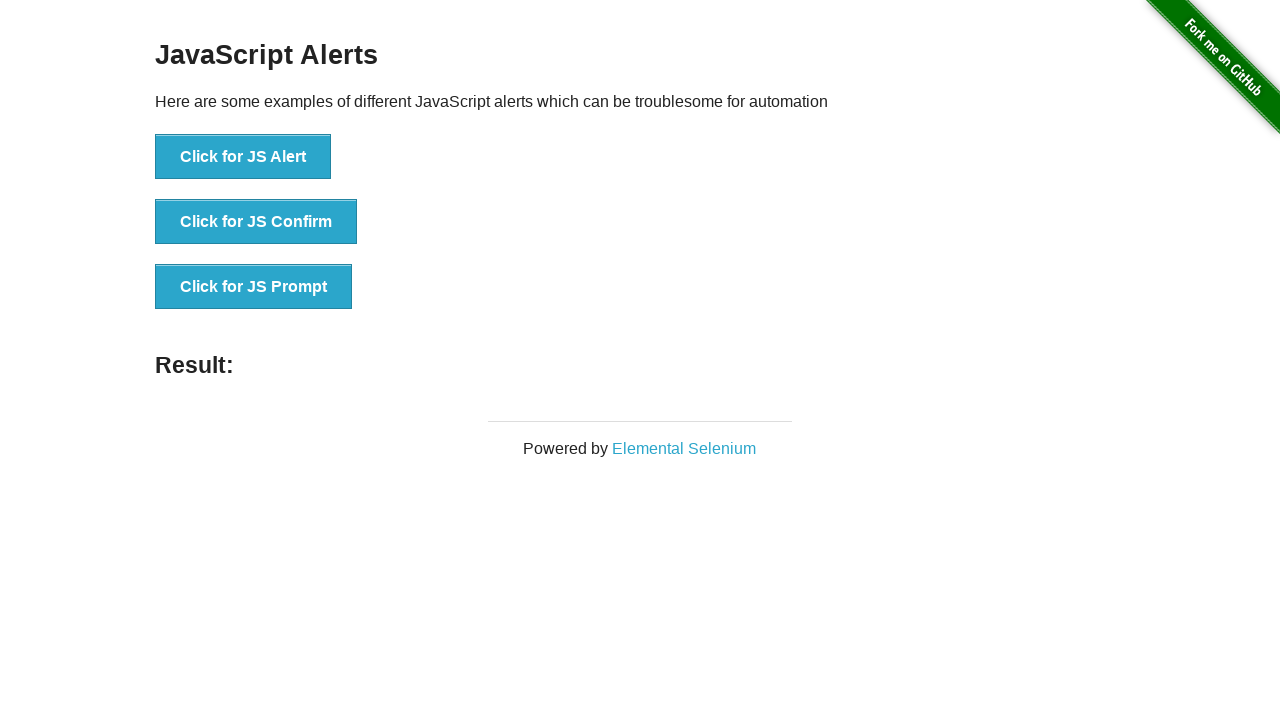

Set up dialog handler to accept prompt with text 'hello'
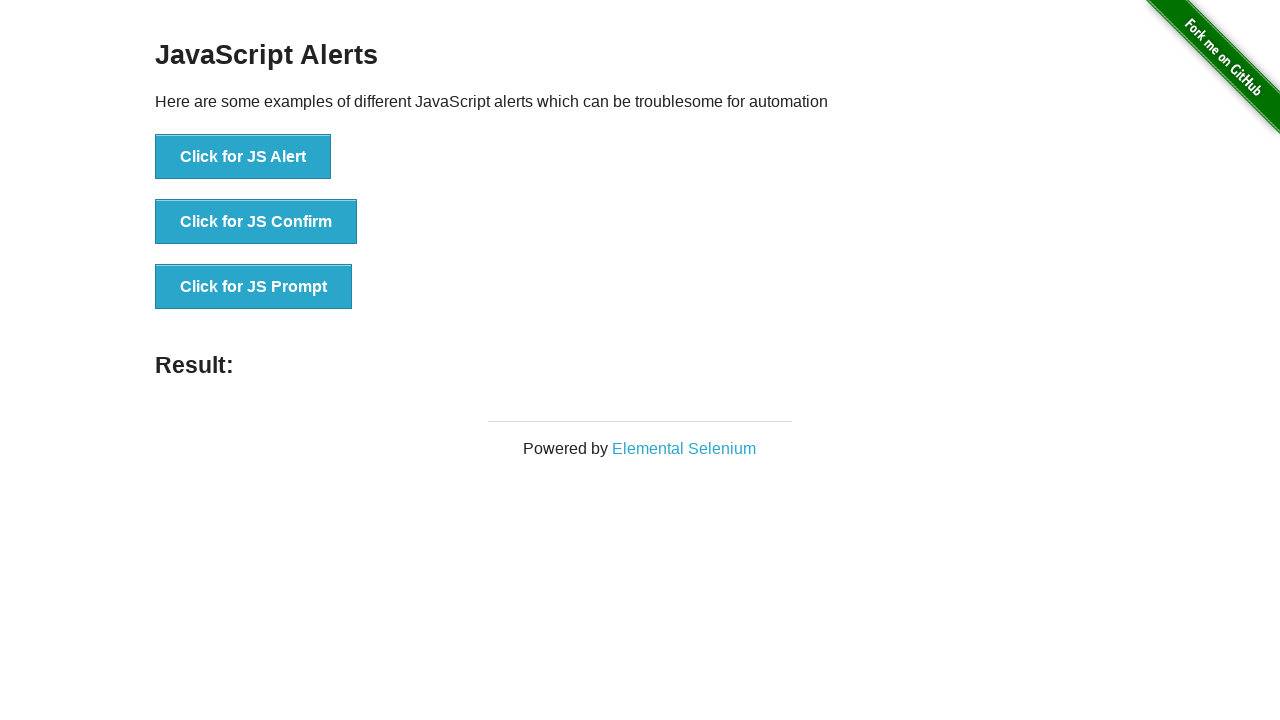

Clicked button to trigger JavaScript prompt dialog at (254, 287) on text=Click for JS Prompt
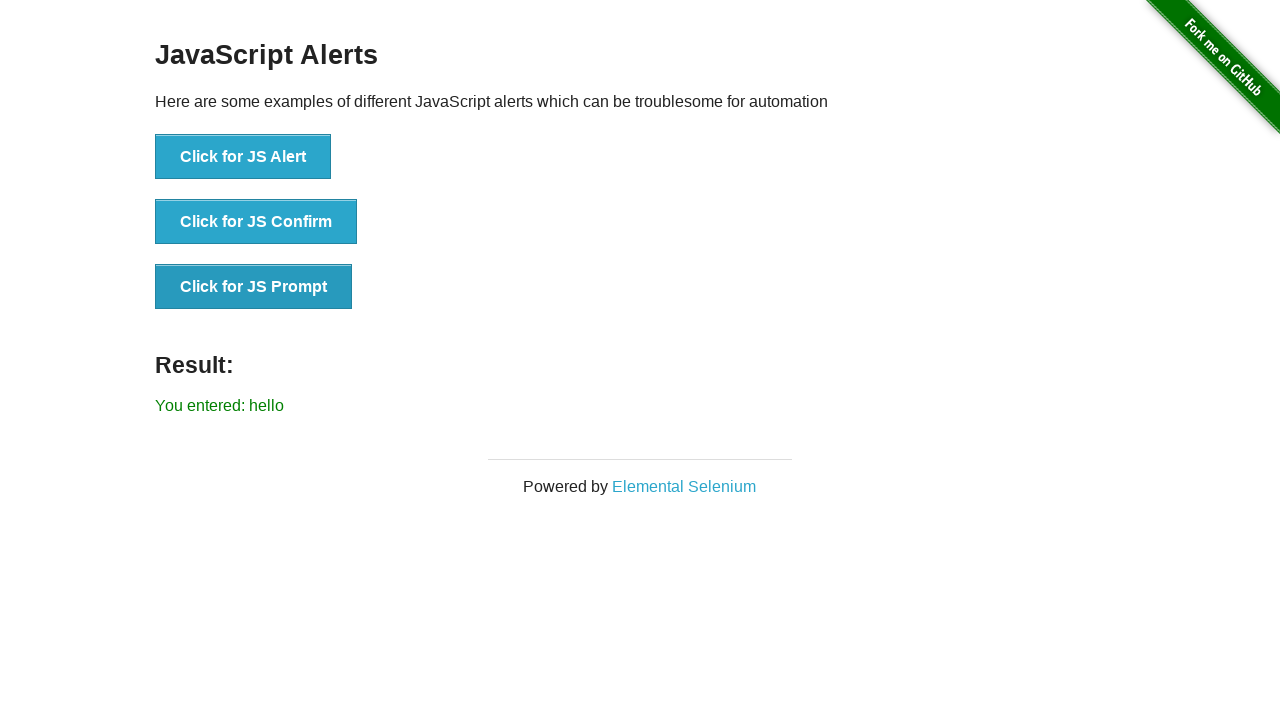

Waited for result element to appear
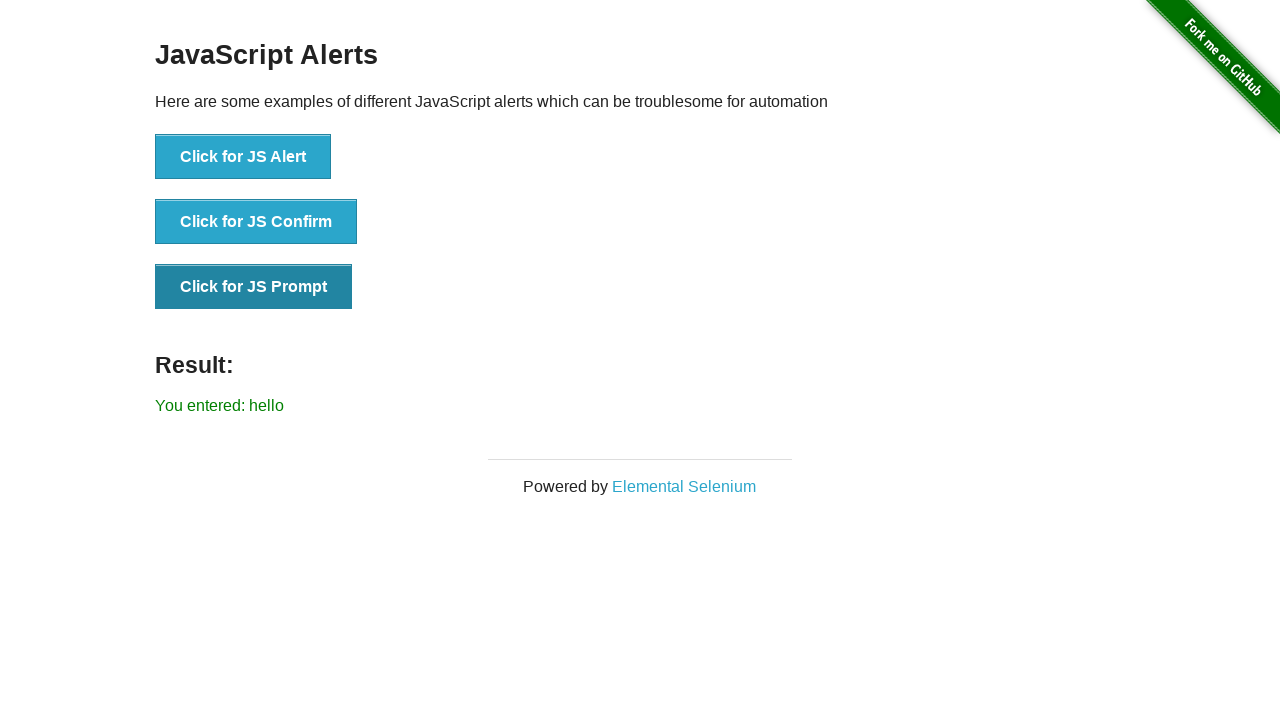

Verified result text matches 'You entered: hello'
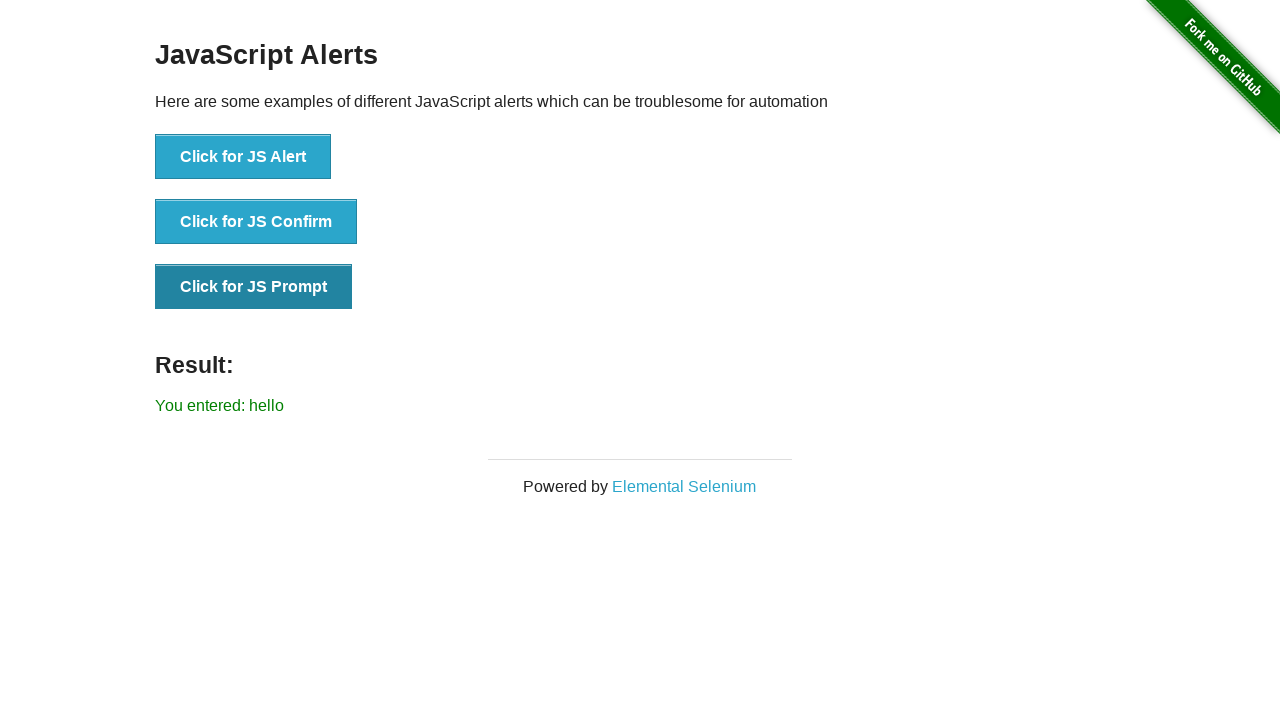

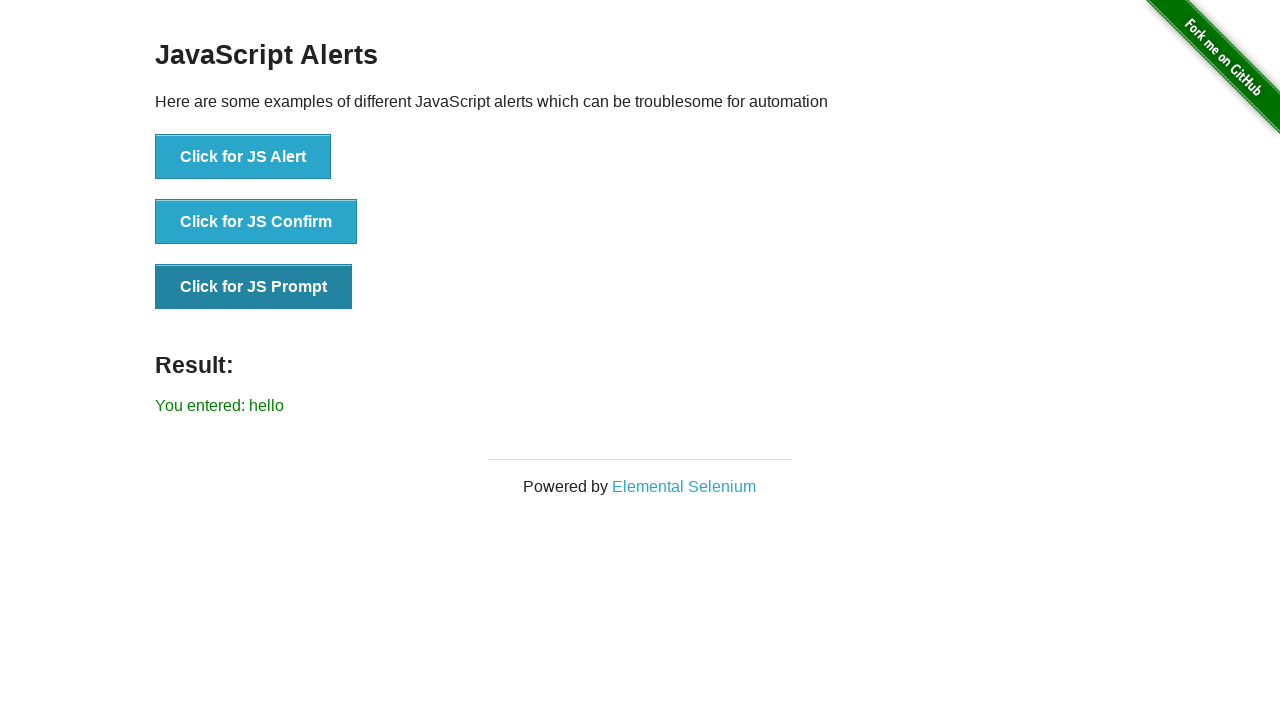